Verifies the text content of UI elements on the NextBaseCRM login page, including the "Remember me" checkbox label and "Forgot password" link text and href attribute.

Starting URL: https://login1.nextbasecrm.com/

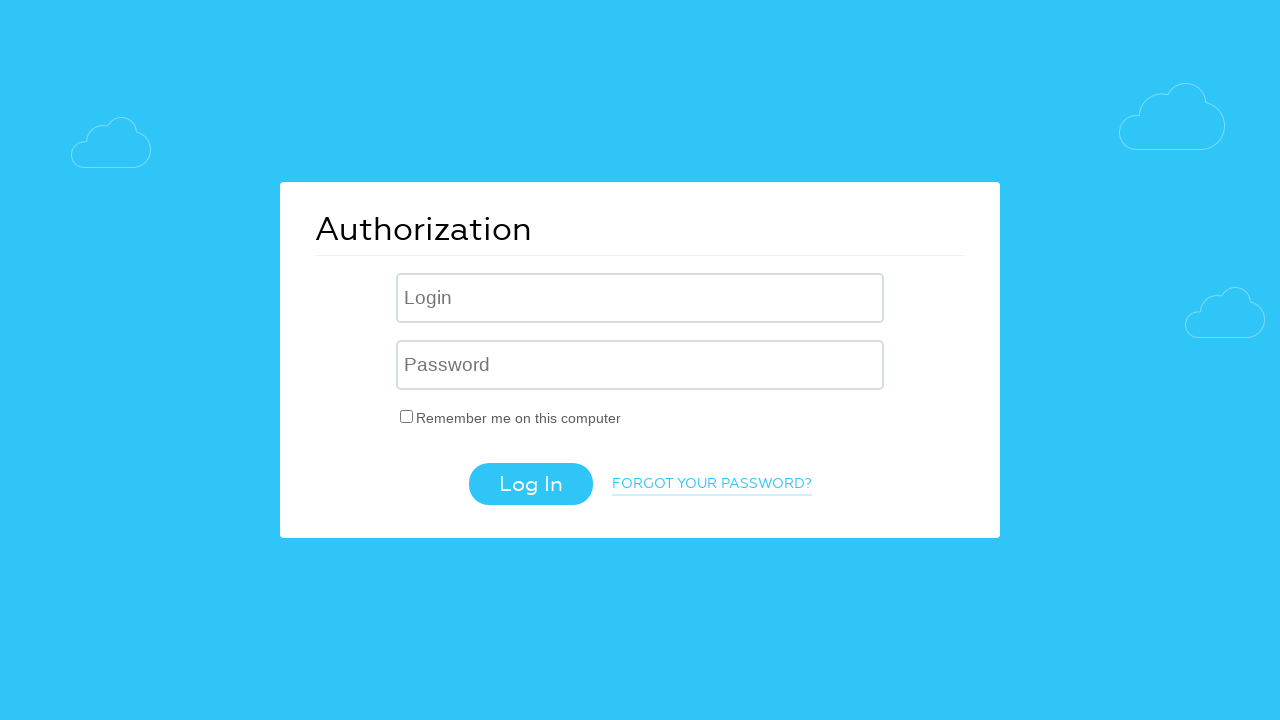

Waited for login page to load - 'Remember me' checkbox label selector found
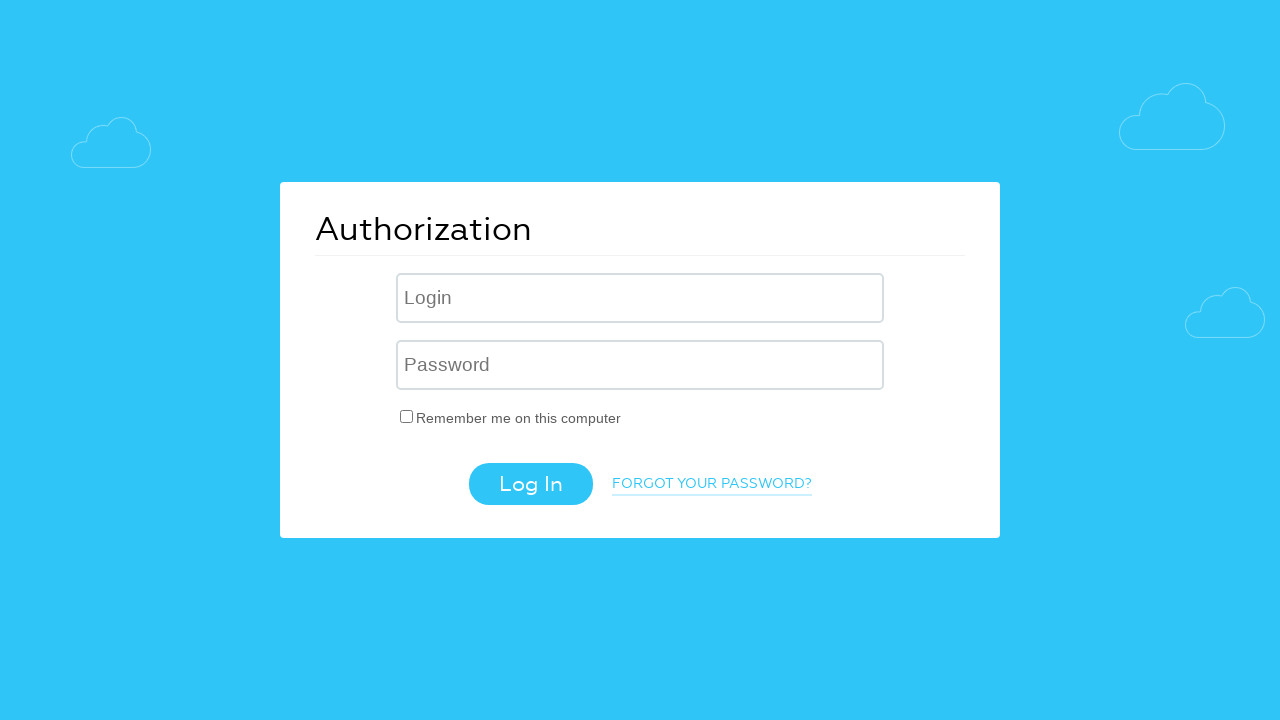

Located 'Remember me' checkbox label element
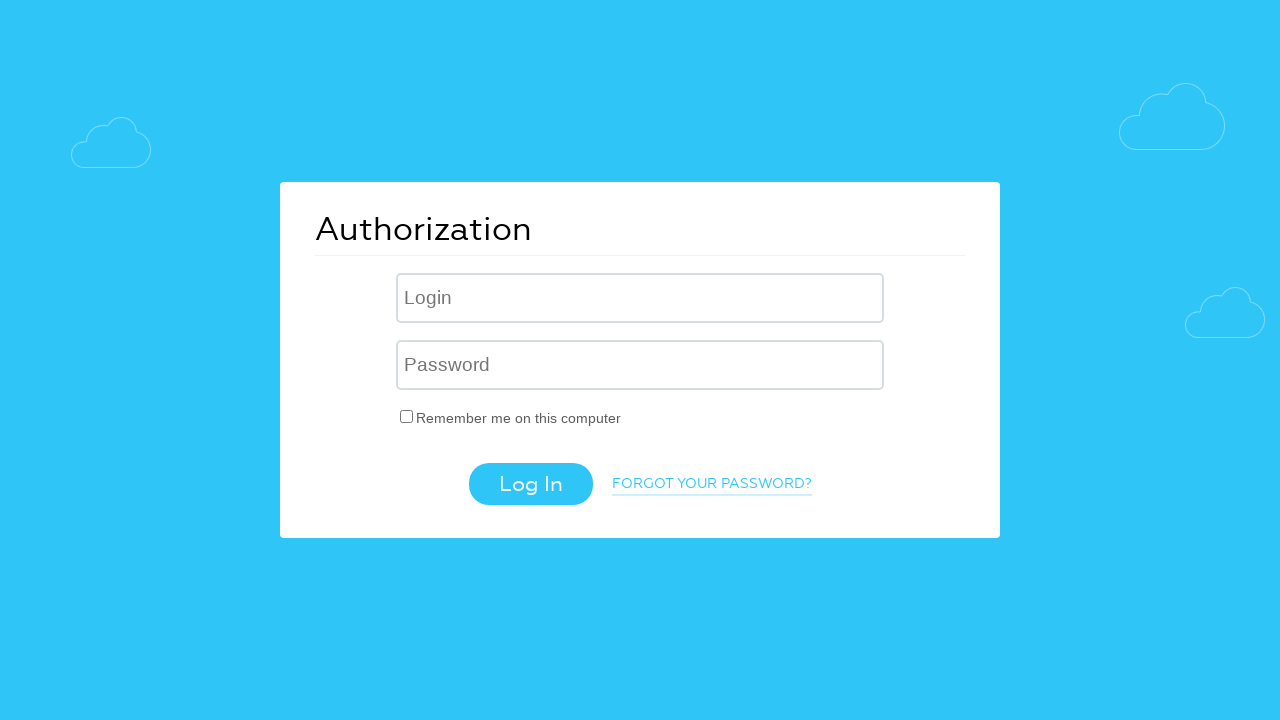

Retrieved text content from 'Remember me' label
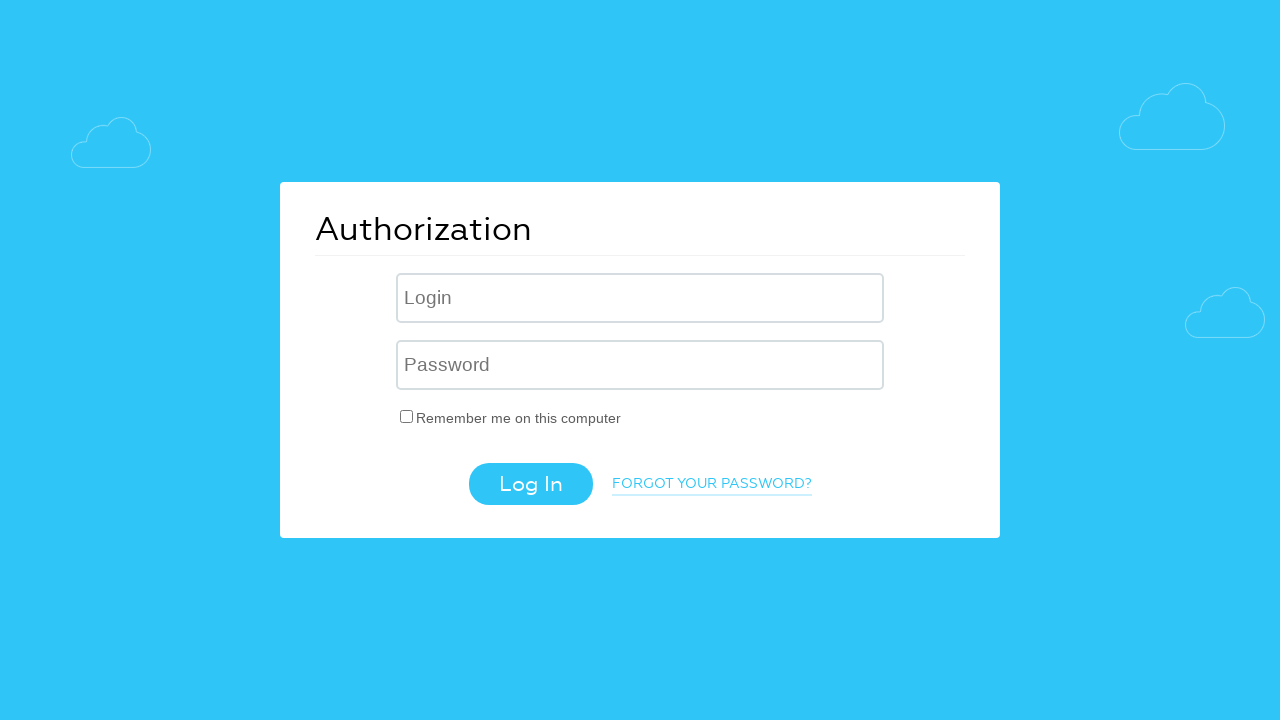

Verified 'Remember me' label text matches expected value
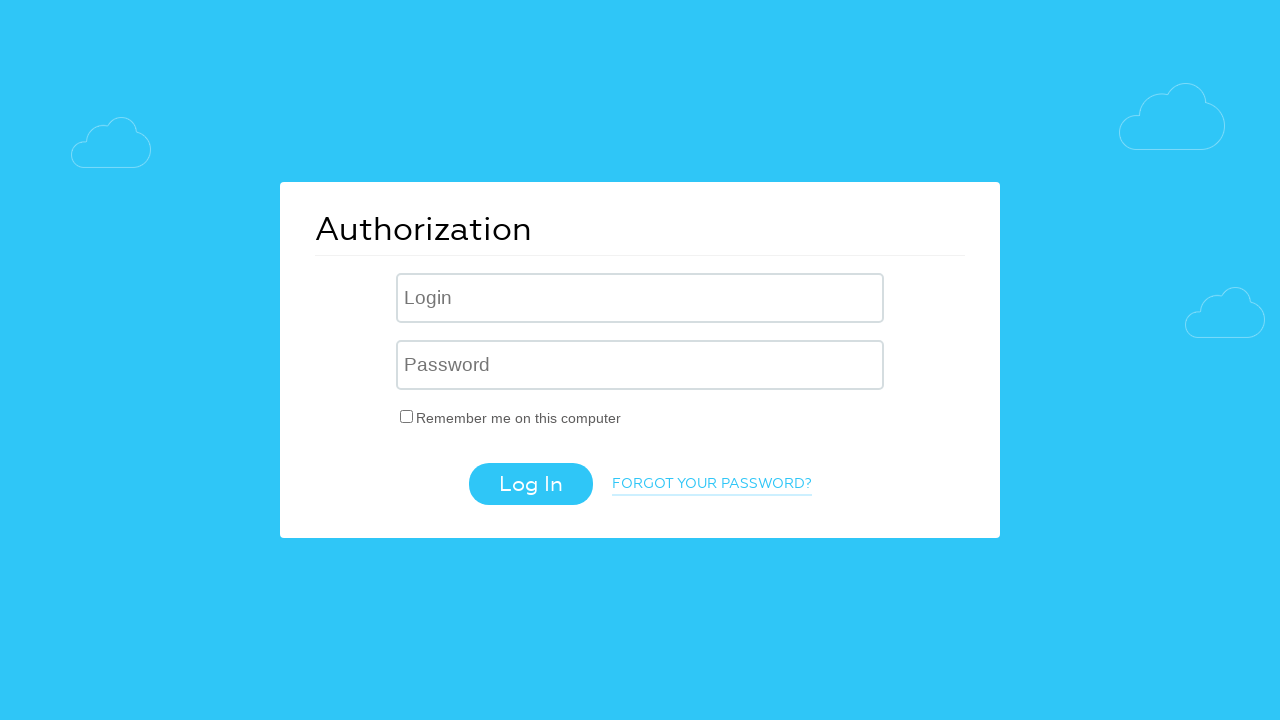

Located 'Forgot password' link element
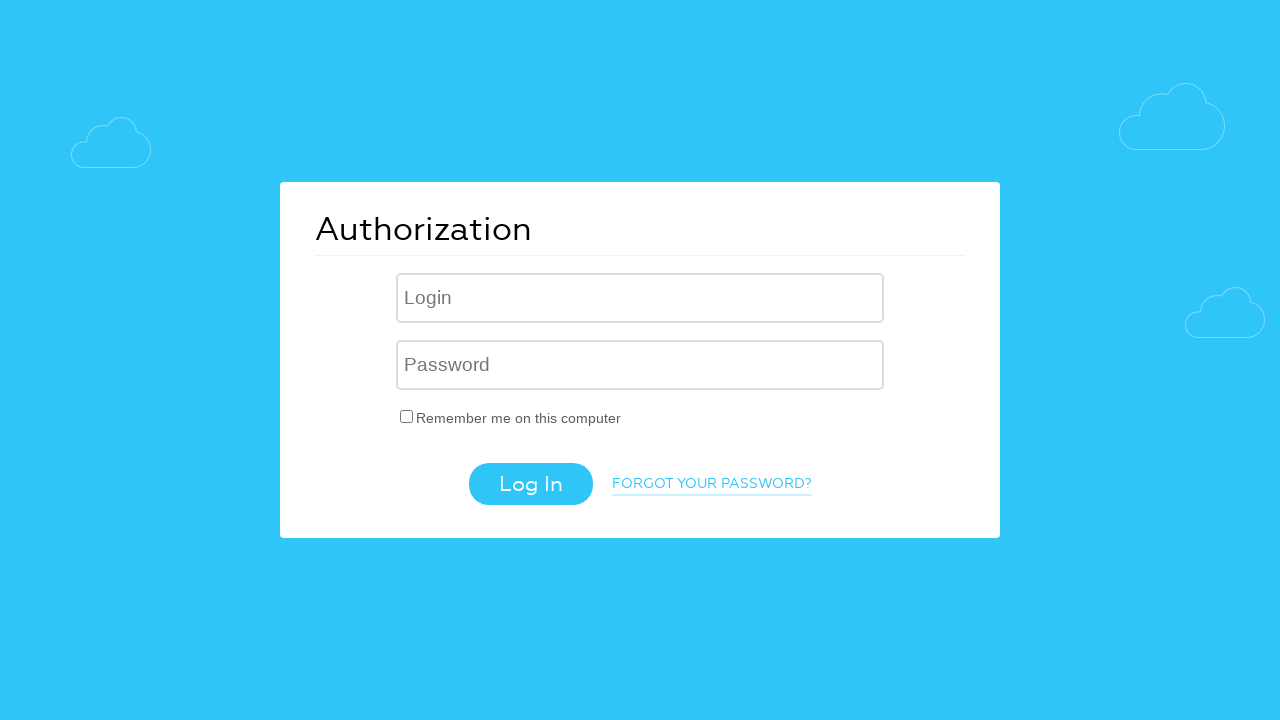

Retrieved text content from 'Forgot password' link
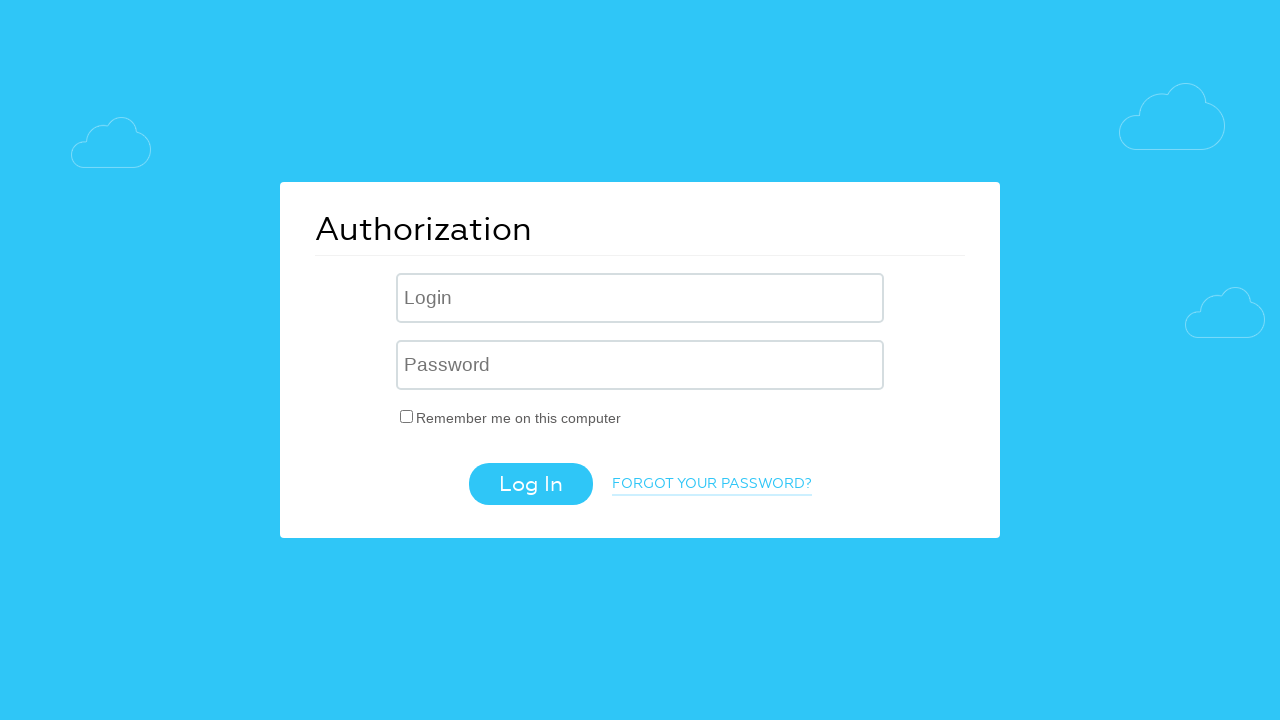

Verified 'Forgot password' link text matches expected value (case-insensitive)
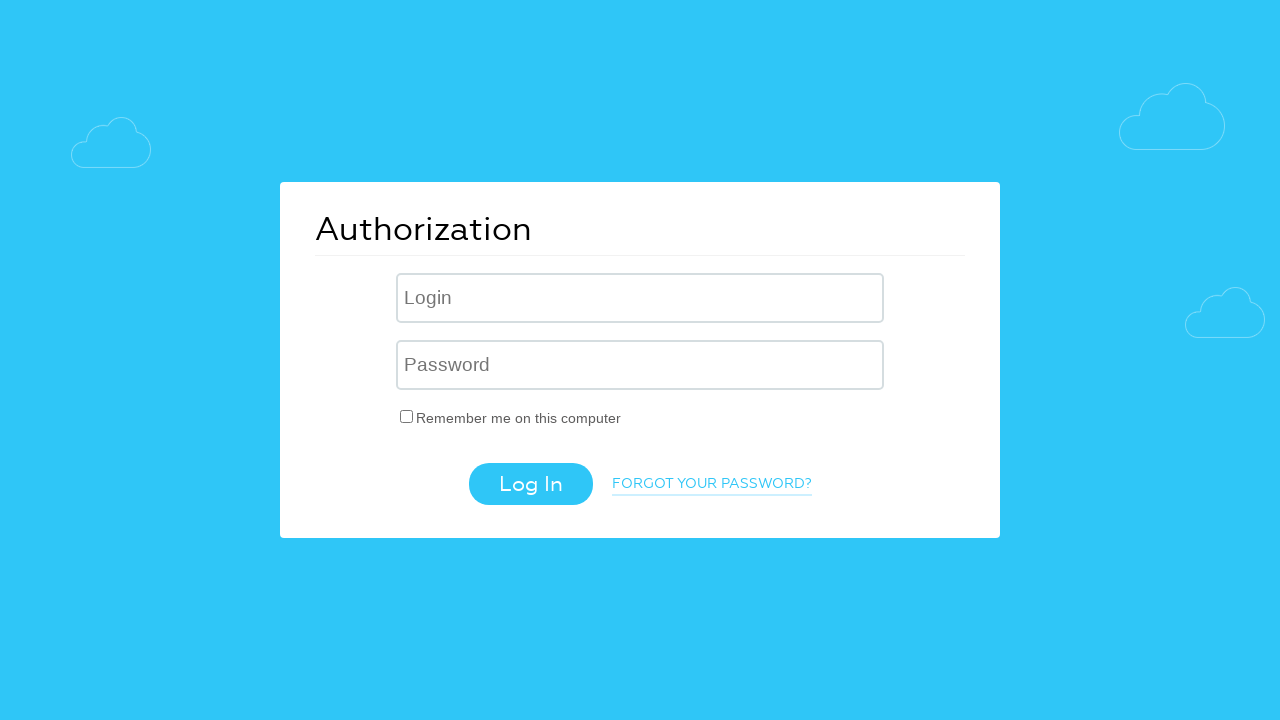

Retrieved href attribute from 'Forgot password' link
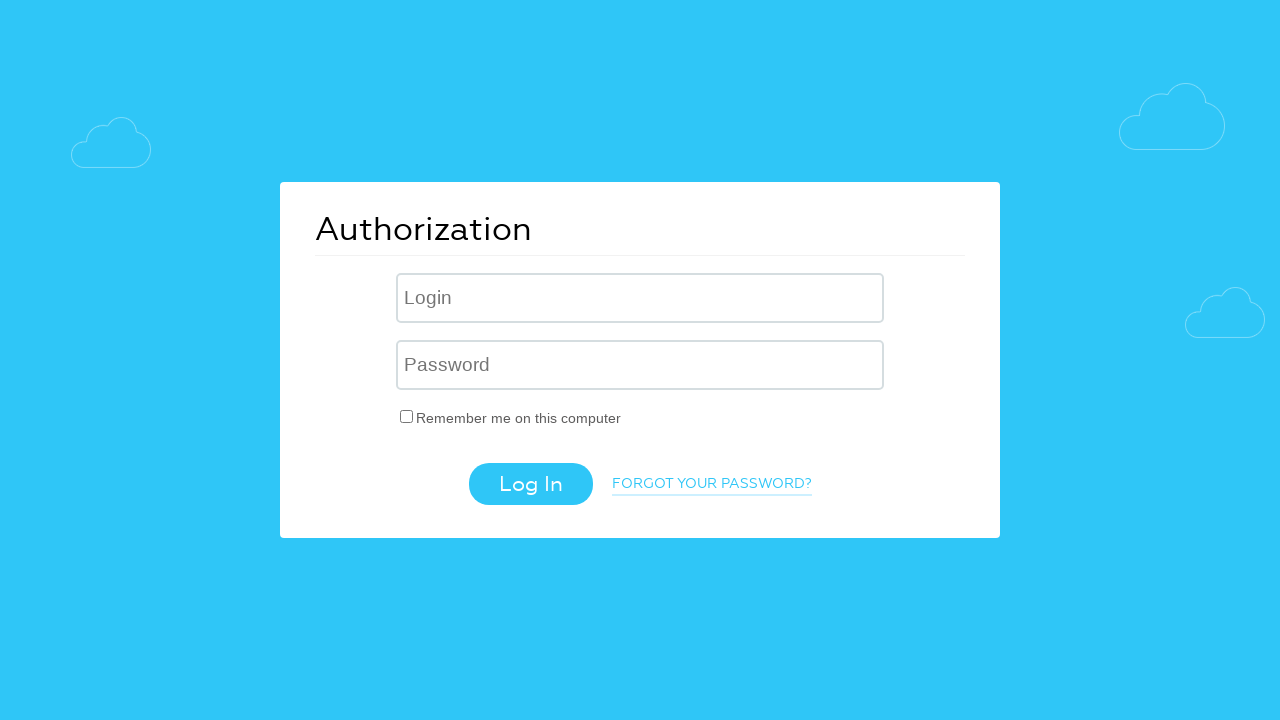

Verified 'Forgot password' link href contains expected query parameter
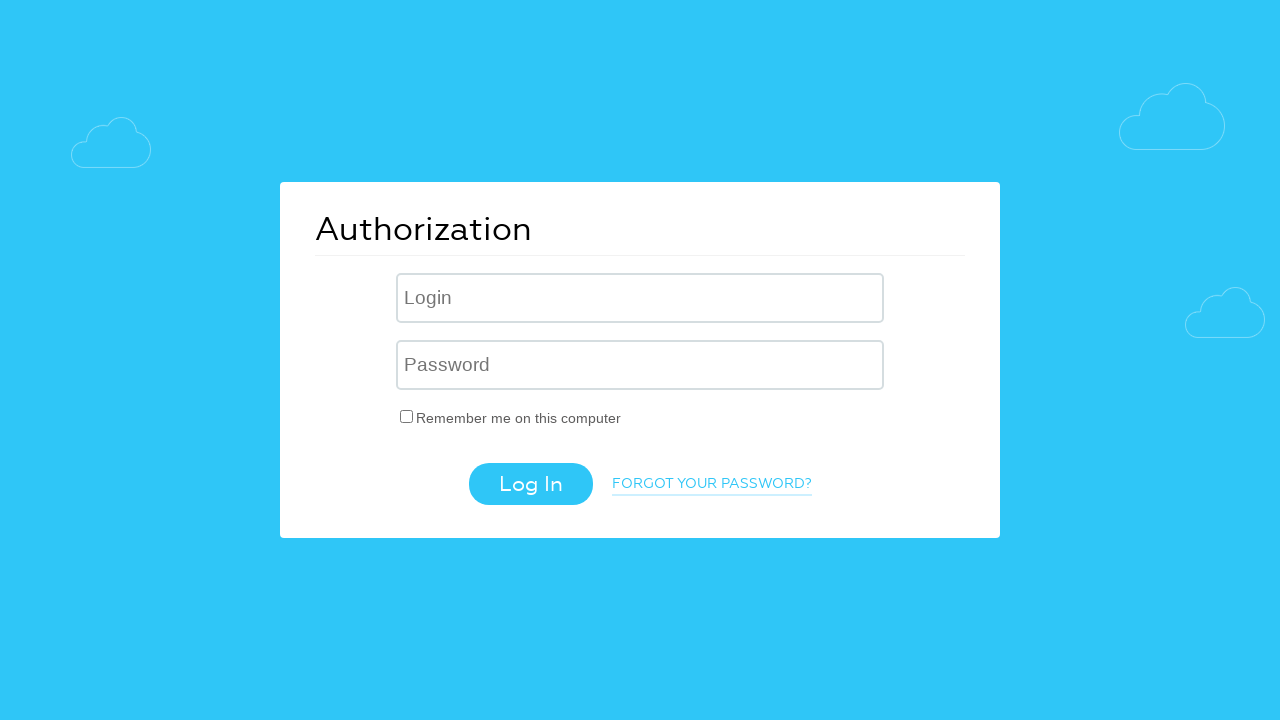

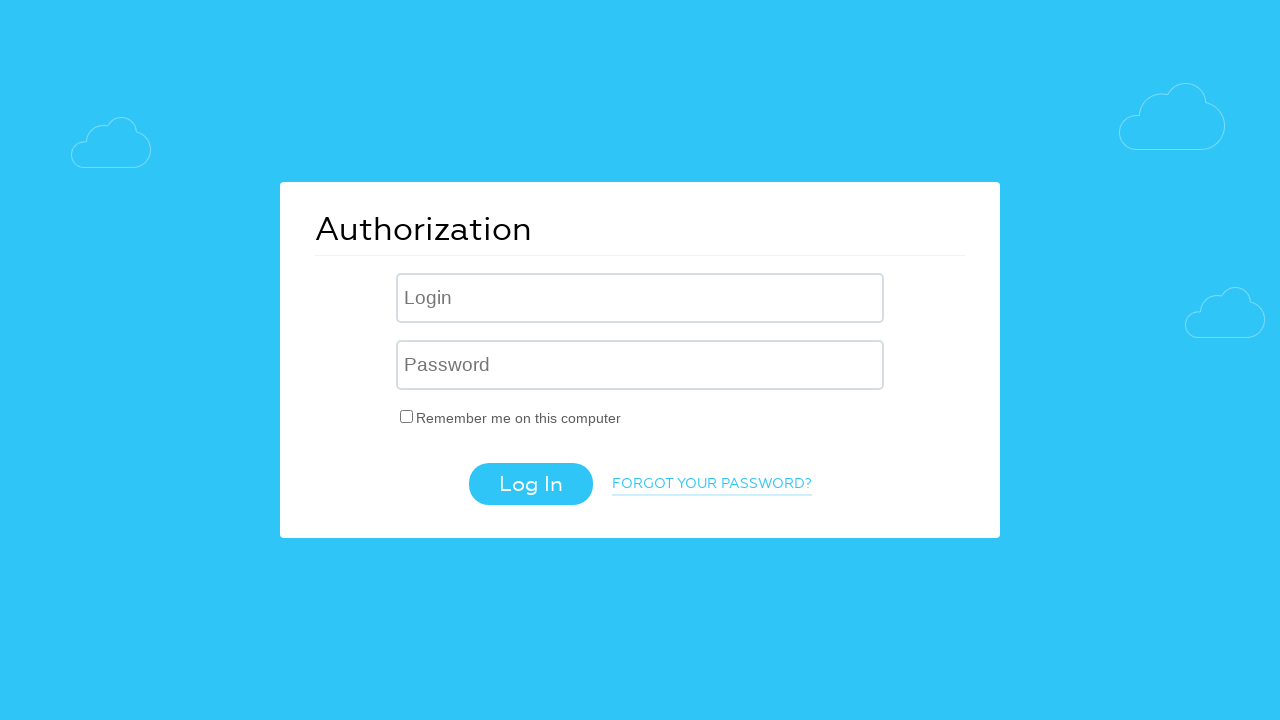